Tests element display functionality by hiding and showing a text input field and verifying its enabled state

Starting URL: https://www.rahulshettyacademy.com/AutomationPractice/

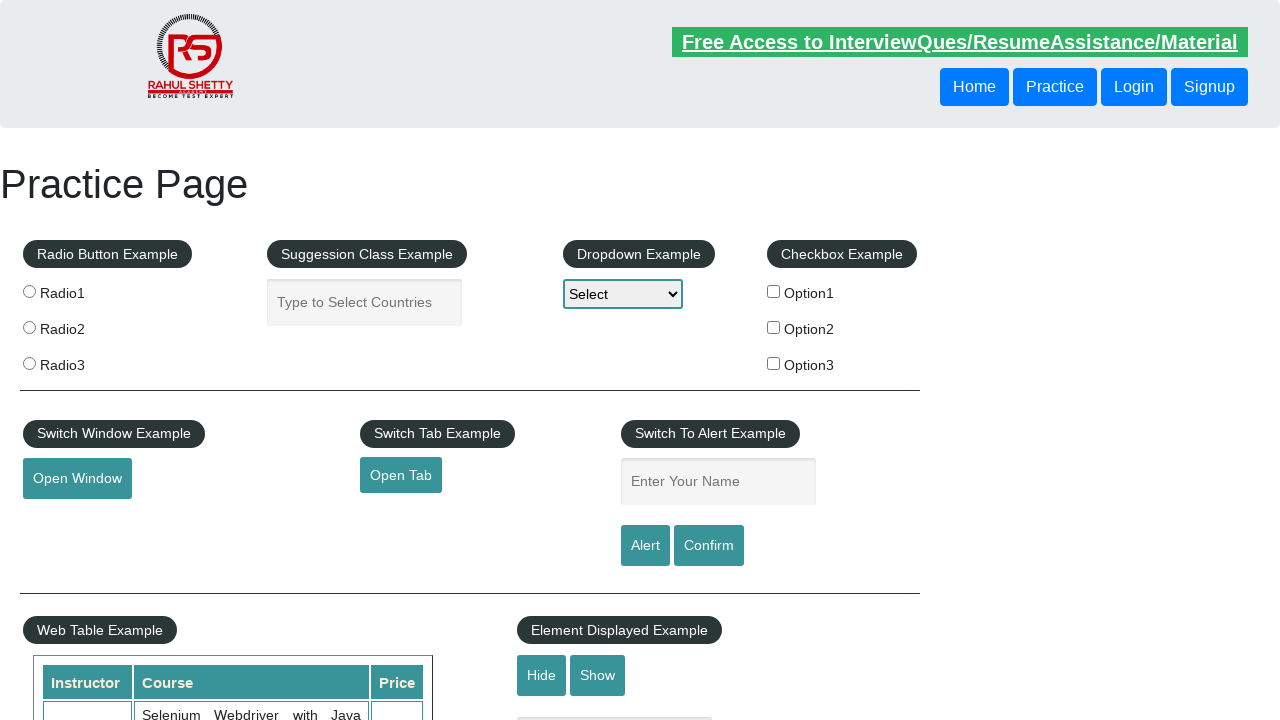

Scrolled down to make elements visible
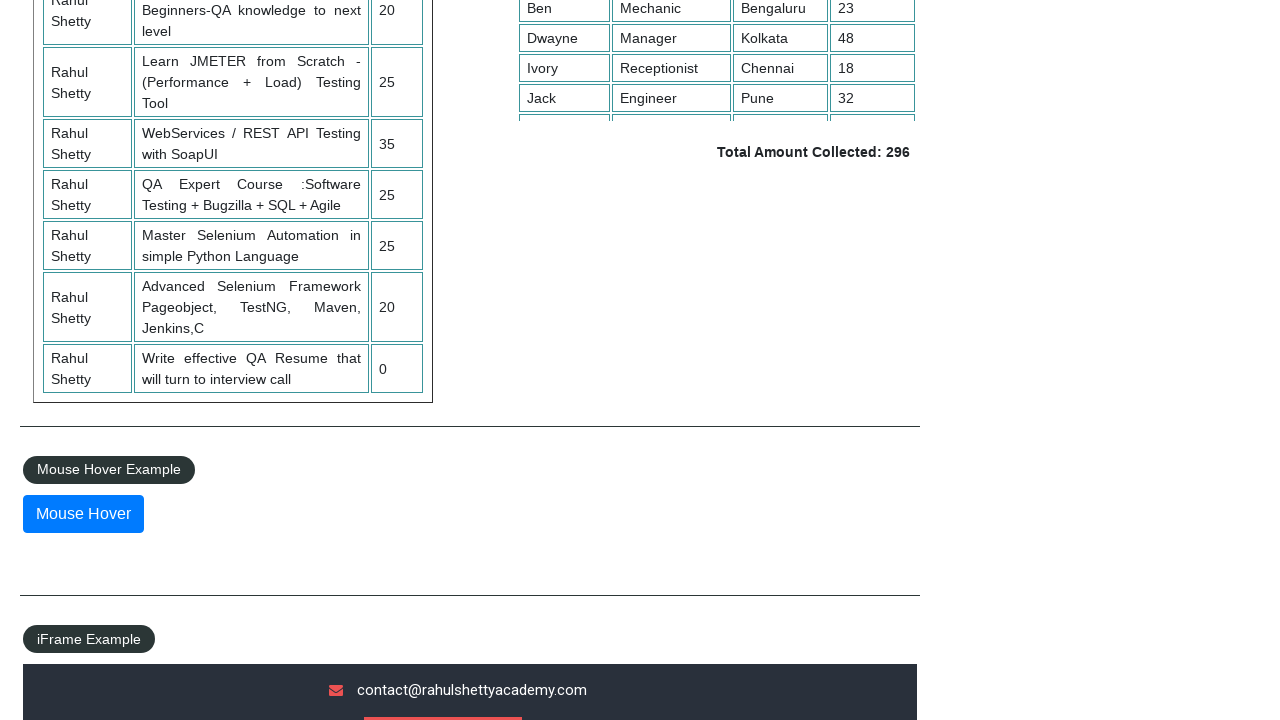

Clicked hide button to hide text input field at (542, 360) on input#hide-textbox
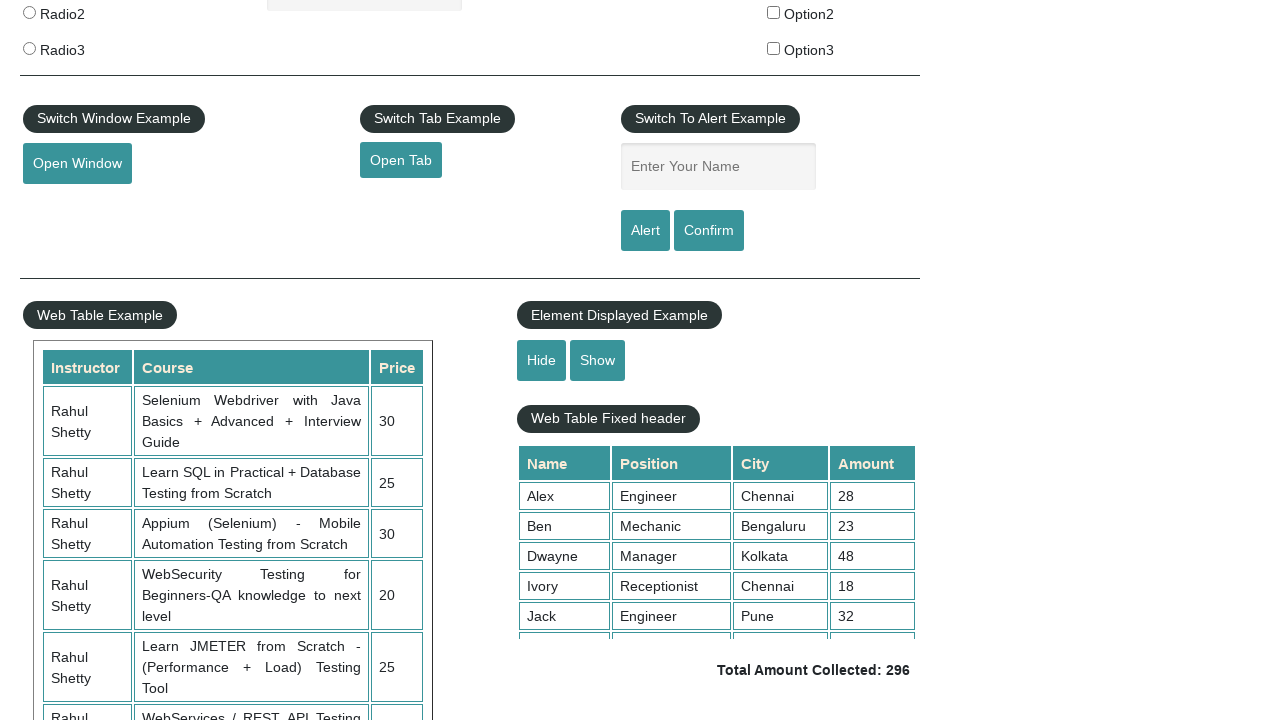

Verified text field visibility after hide action - hidden: True
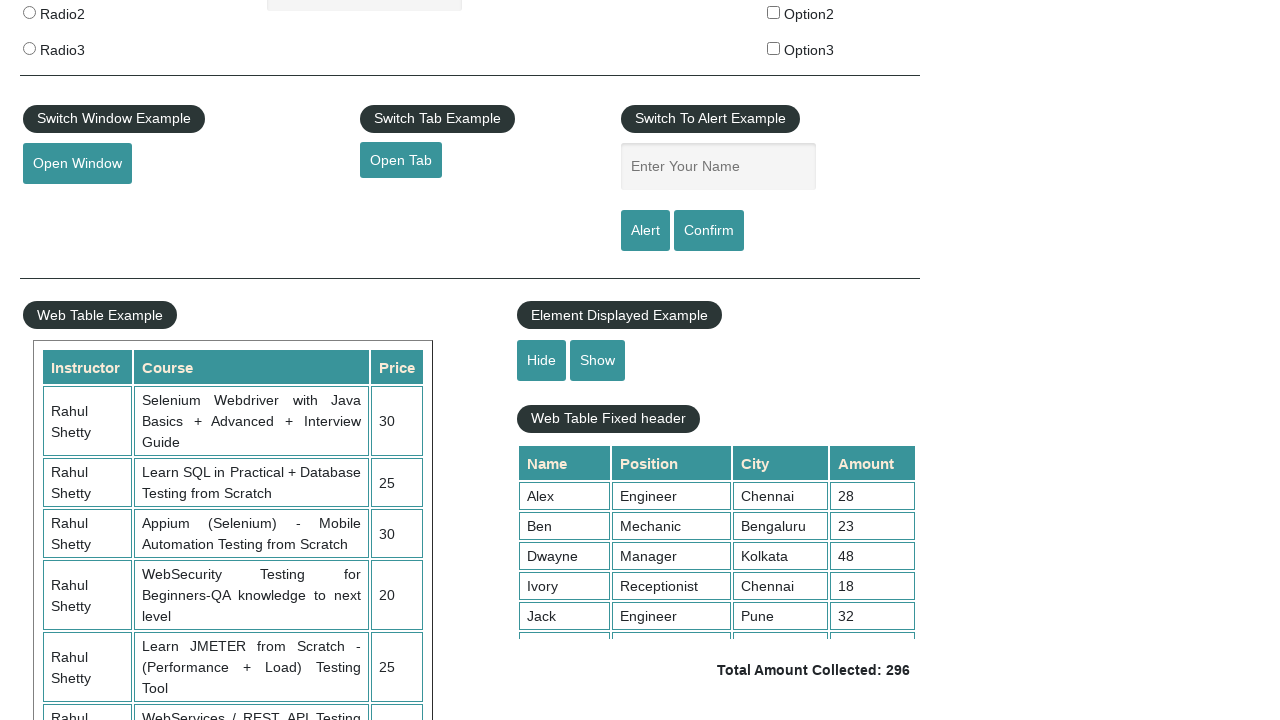

Field is hidden as expected
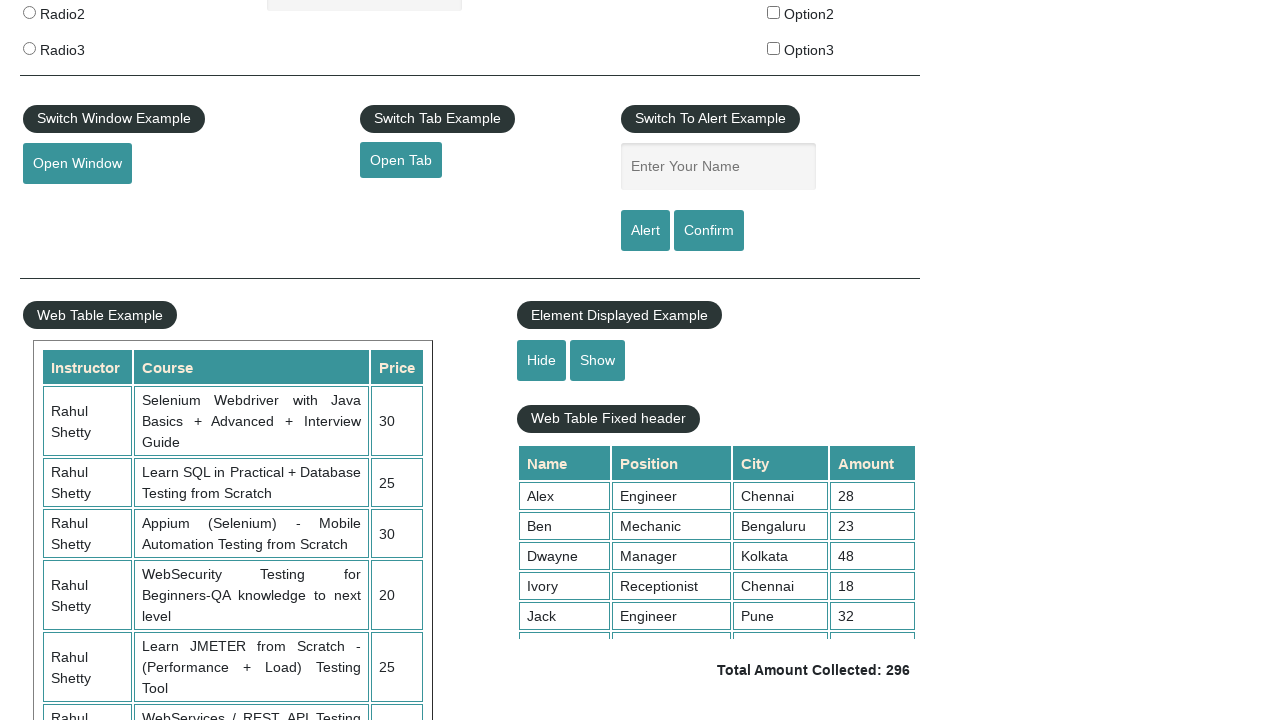

Clicked show button to display text input field at (598, 360) on input#show-textbox
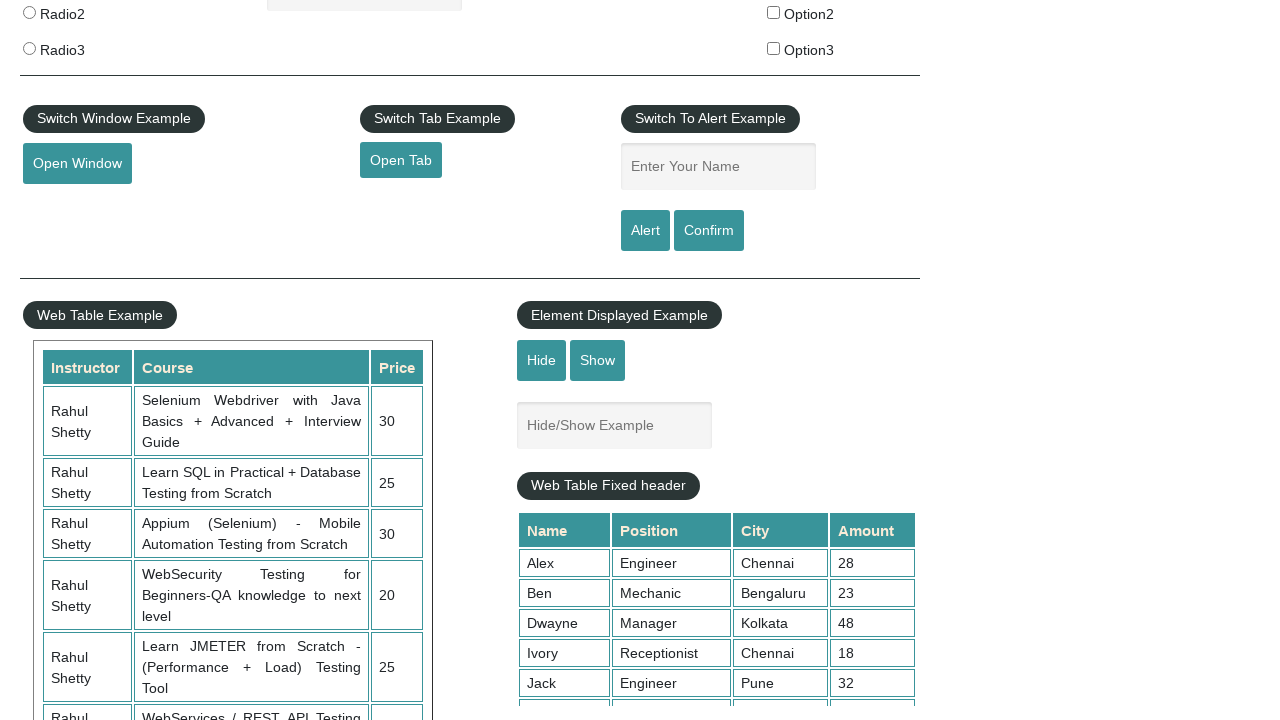

Verified text field visibility after show action - visible: True
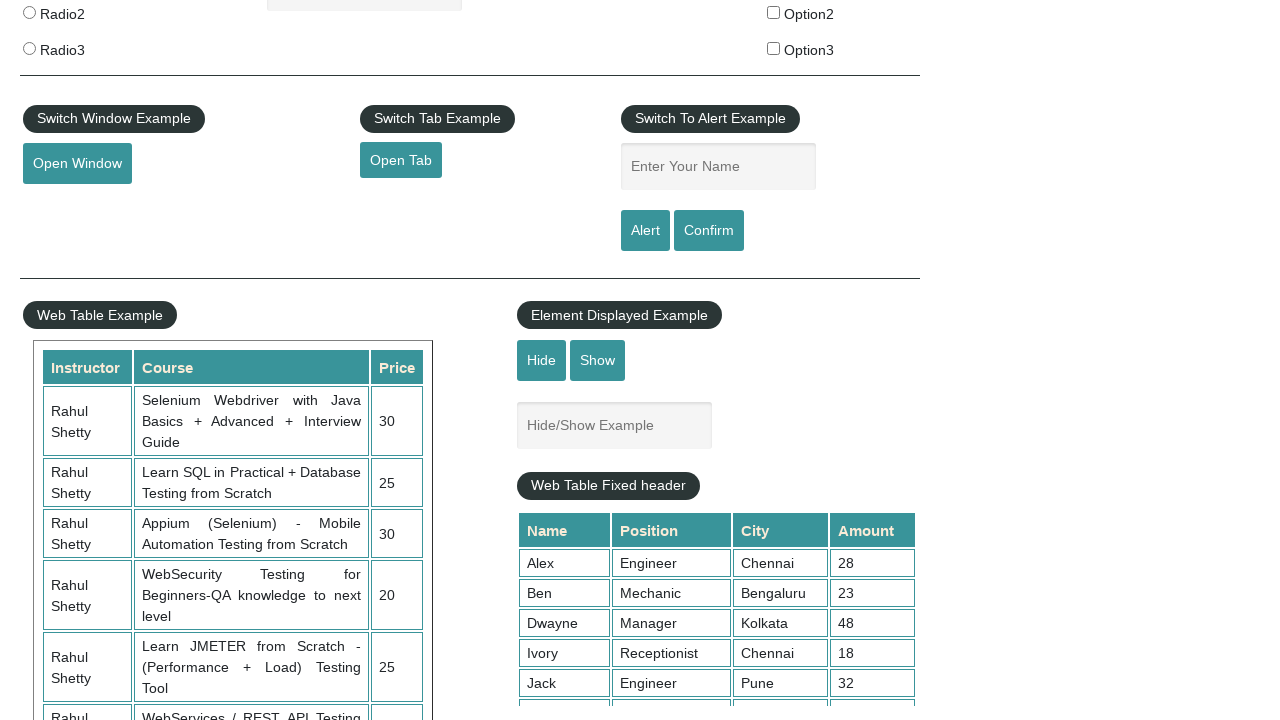

Field is visible - entered text 'sdfn' on input#displayed-text
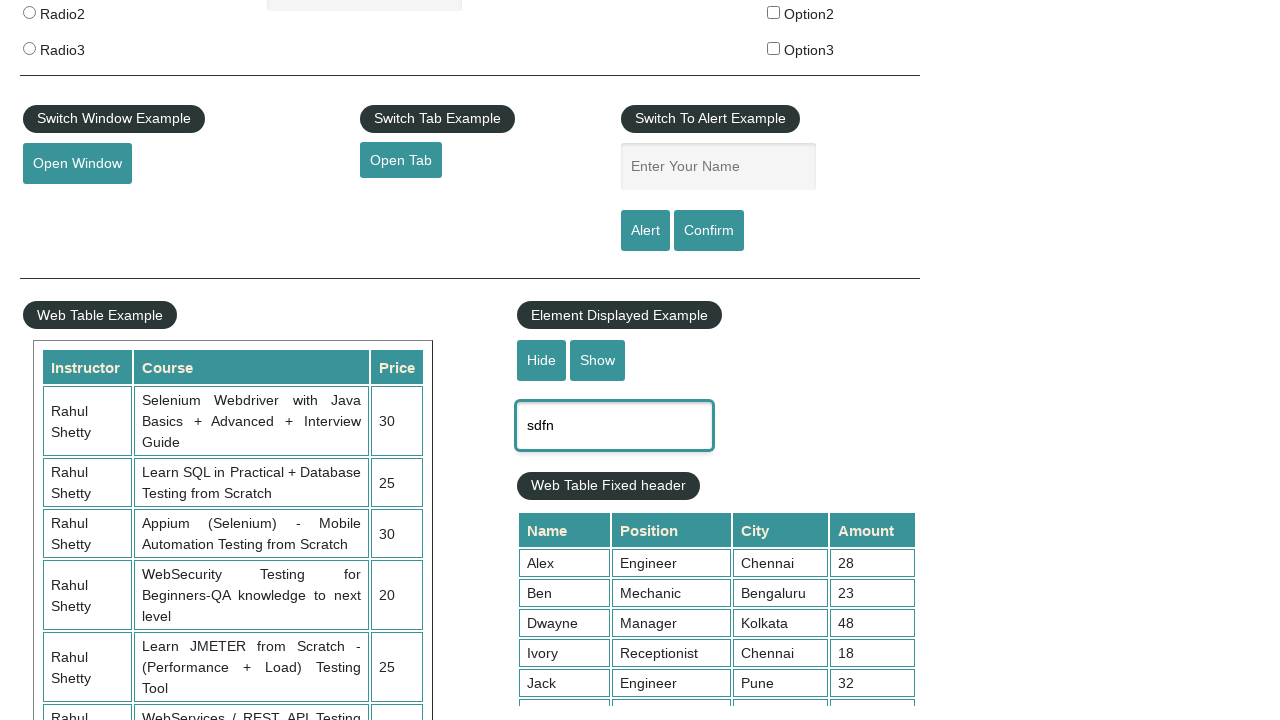

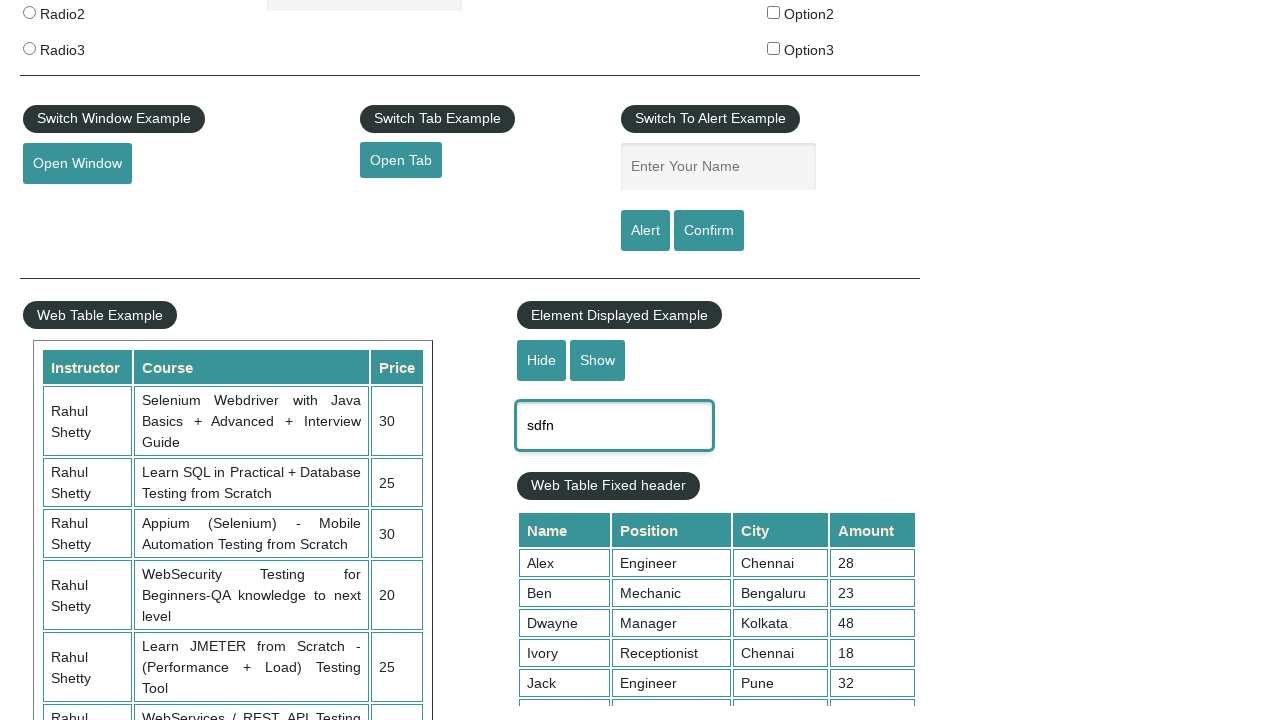